Tests the forgot password functionality by entering an email address and clicking the retrieve password button, then verifying the response page loads.

Starting URL: https://the-internet.herokuapp.com/forgot_password

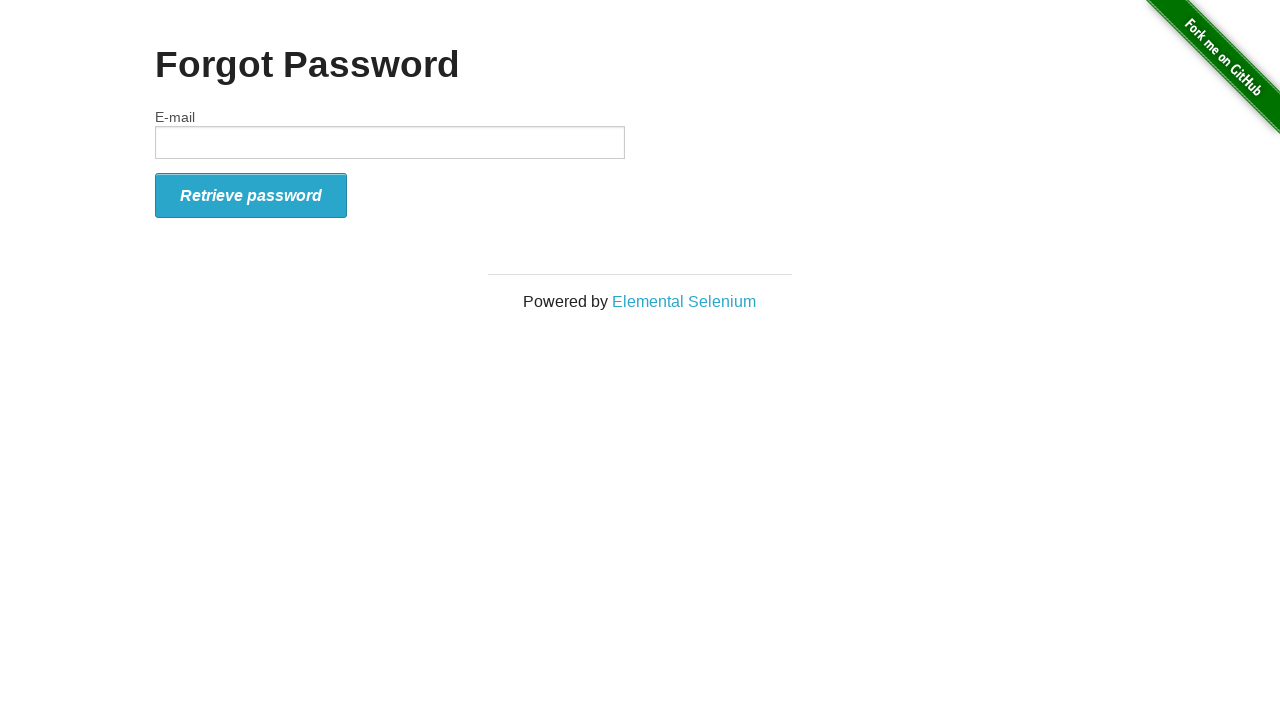

Email input field is visible
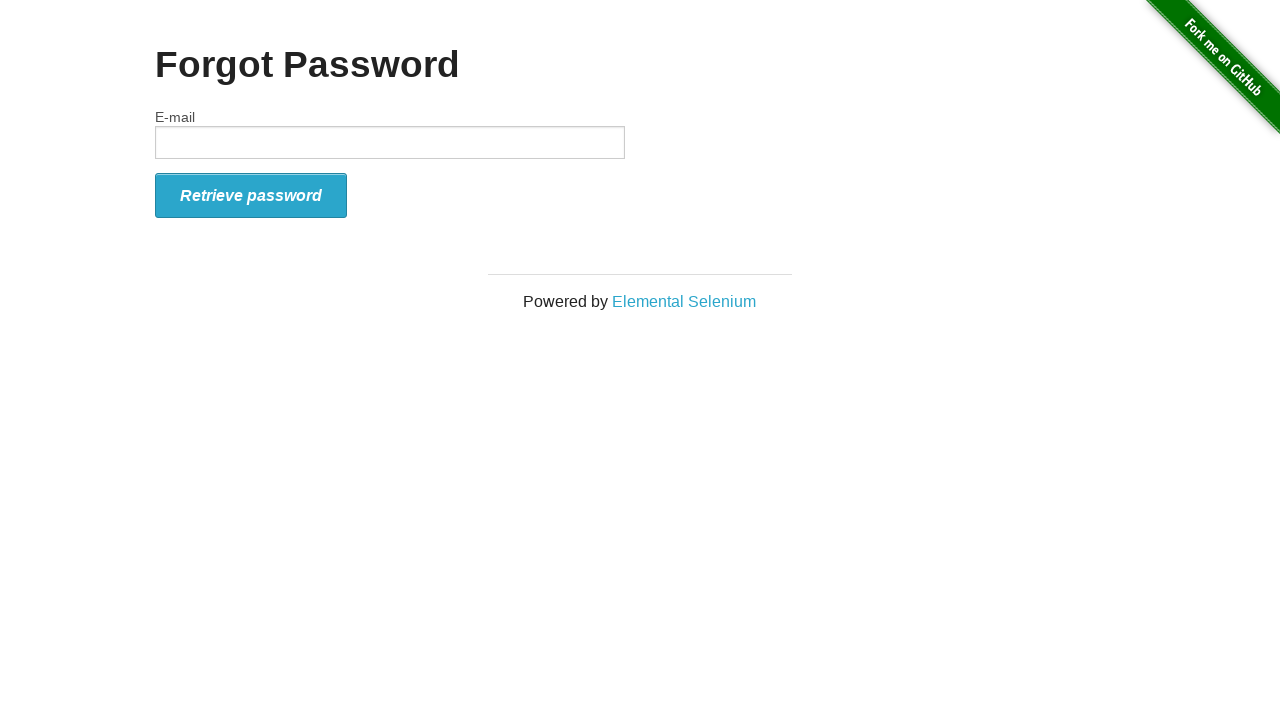

Filled email field with 'test@example.com' on #email
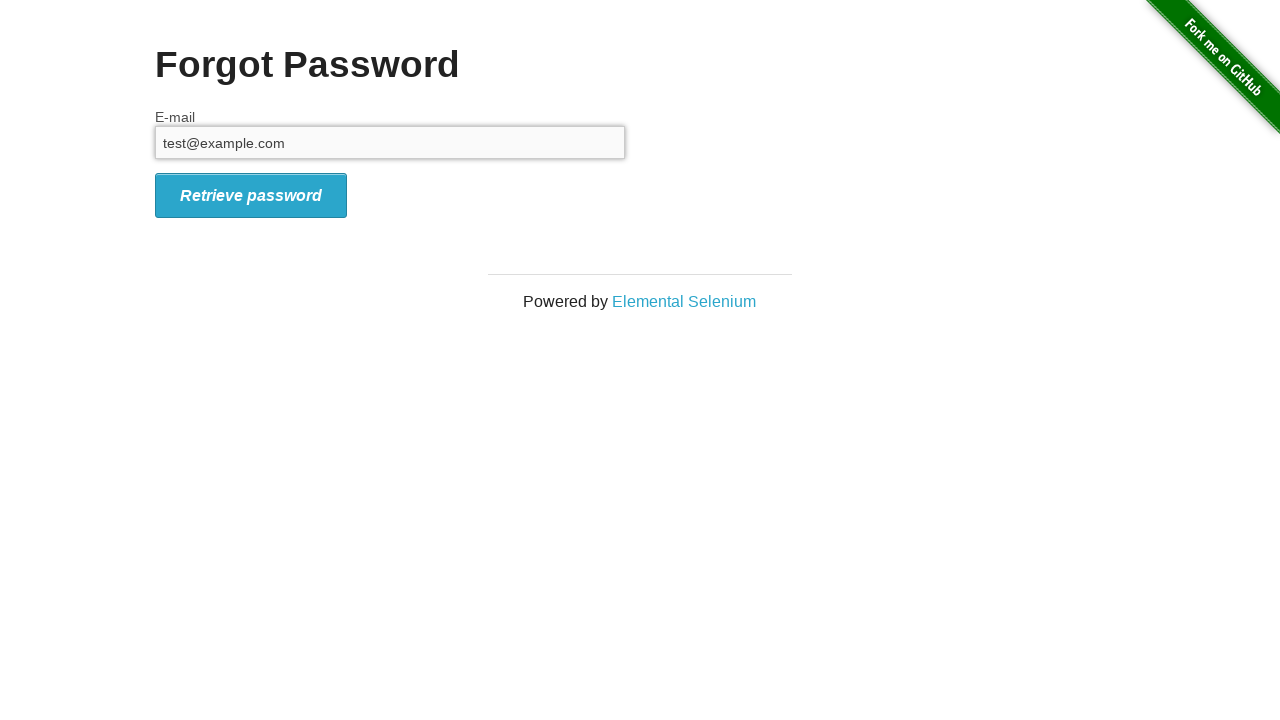

Clicked the 'Retrieve password' button at (251, 195) on #form_submit
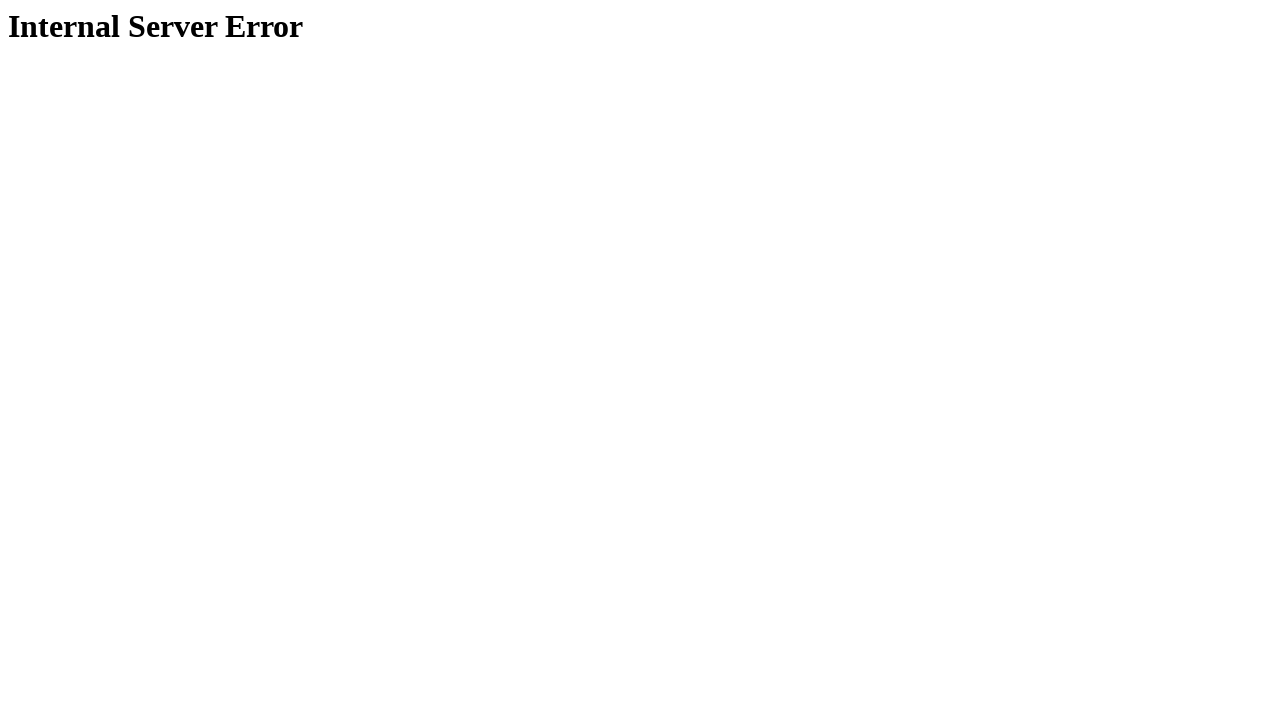

Response page loaded with 'Internal Server Error' message
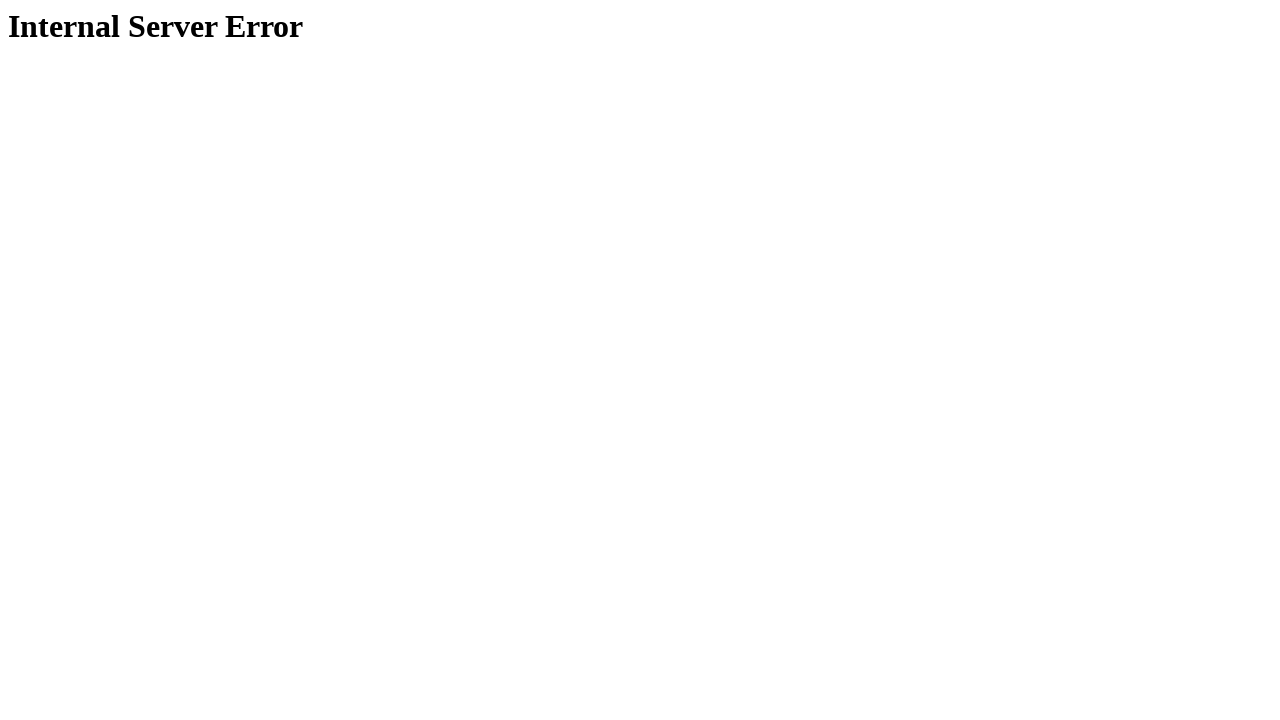

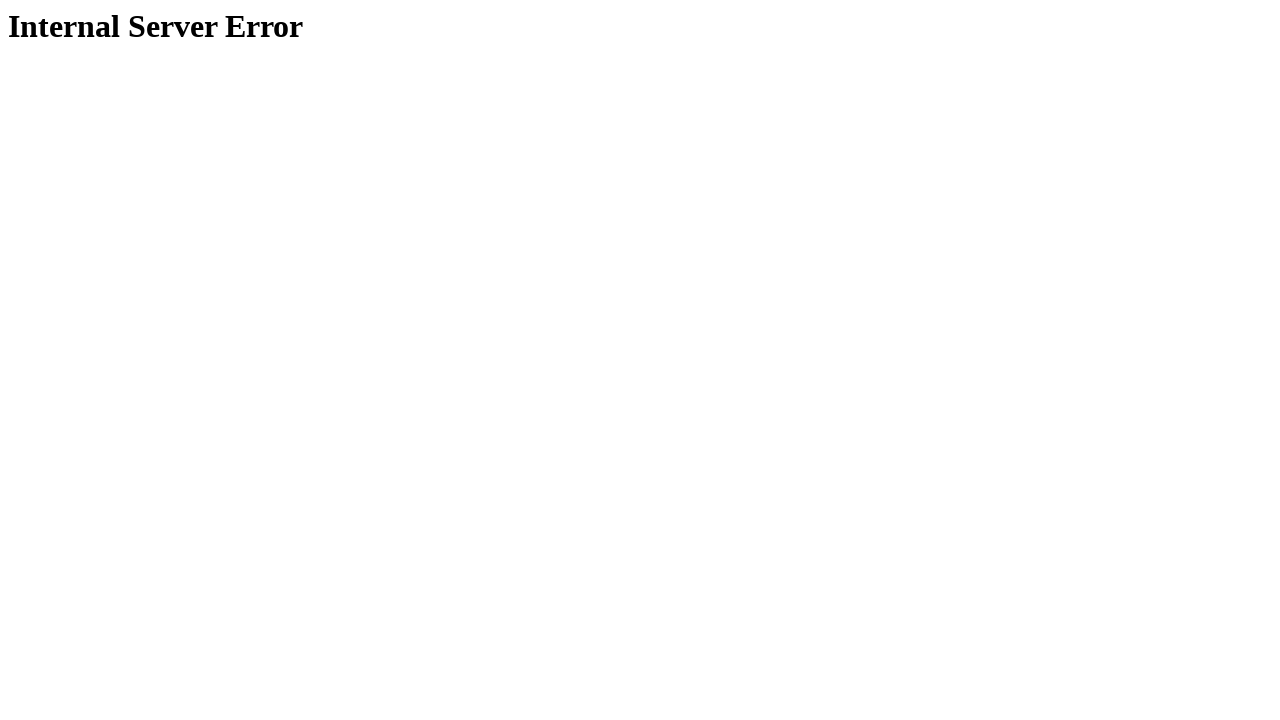